Tests keyboard key press functionality by sending the SPACE key to an input element and verifying the result text displays correctly.

Starting URL: http://the-internet.herokuapp.com/key_presses

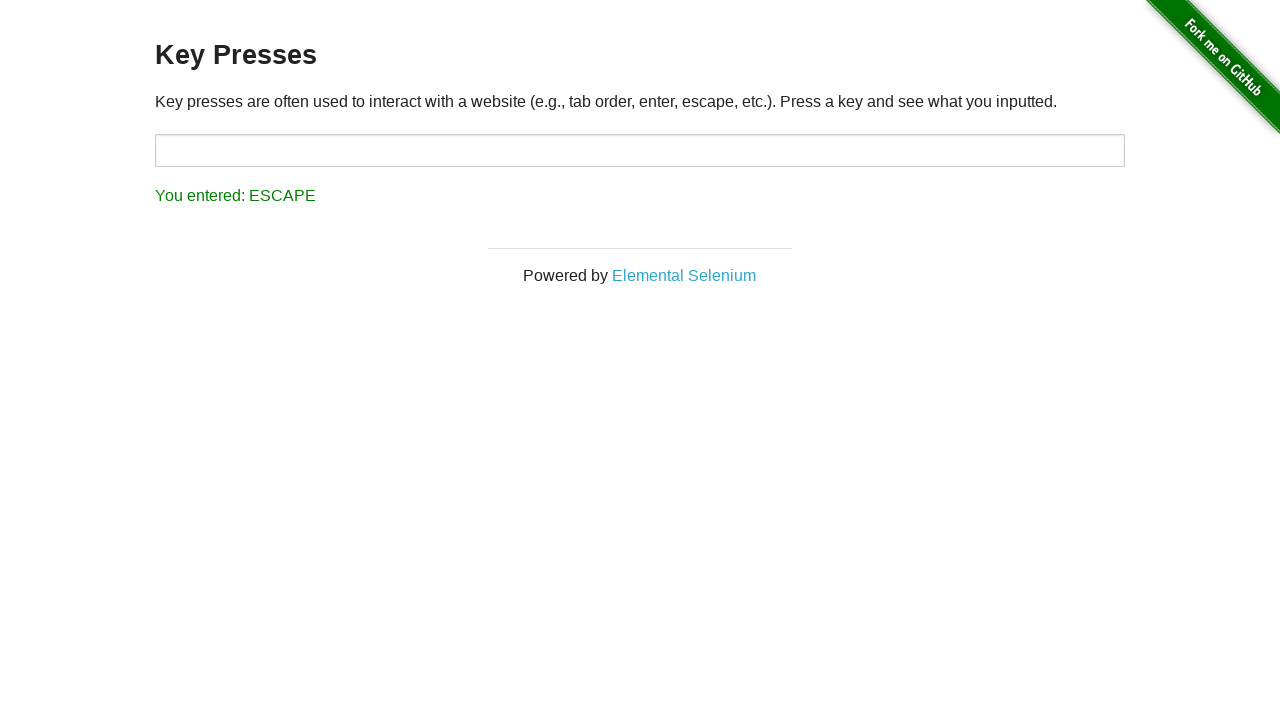

Pressed SPACE key on target input element on #target
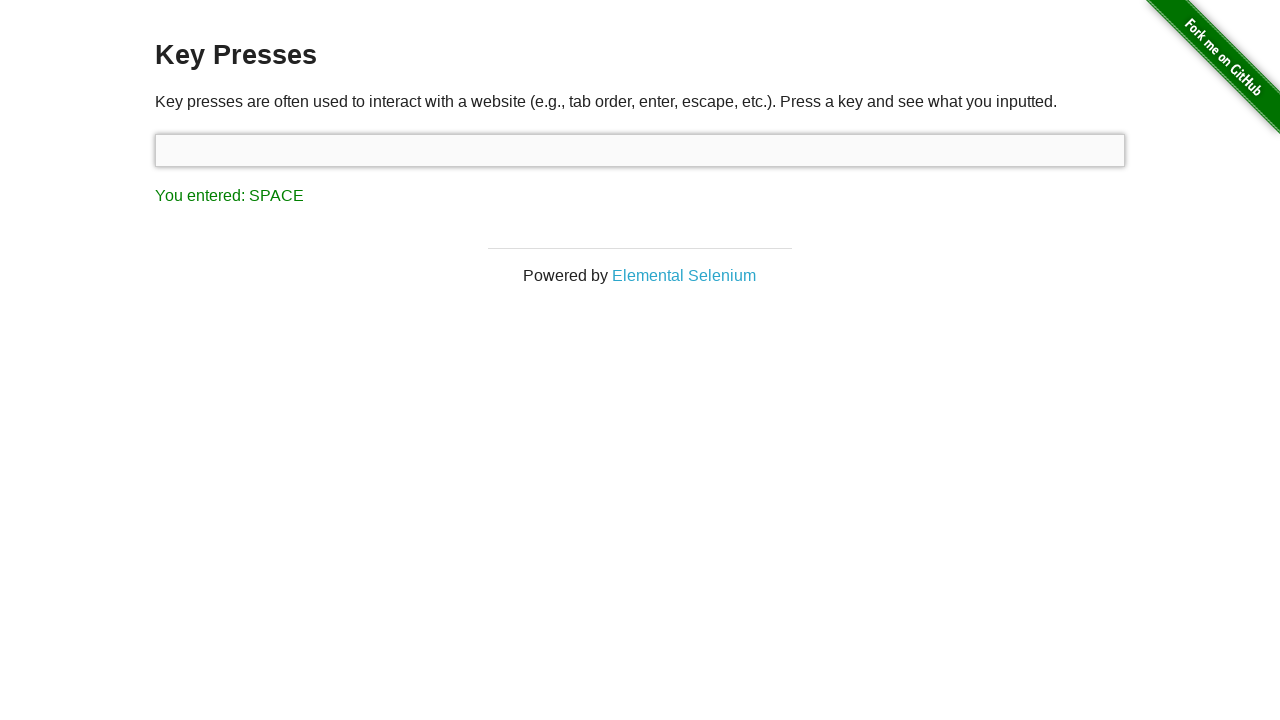

Result element loaded after key press
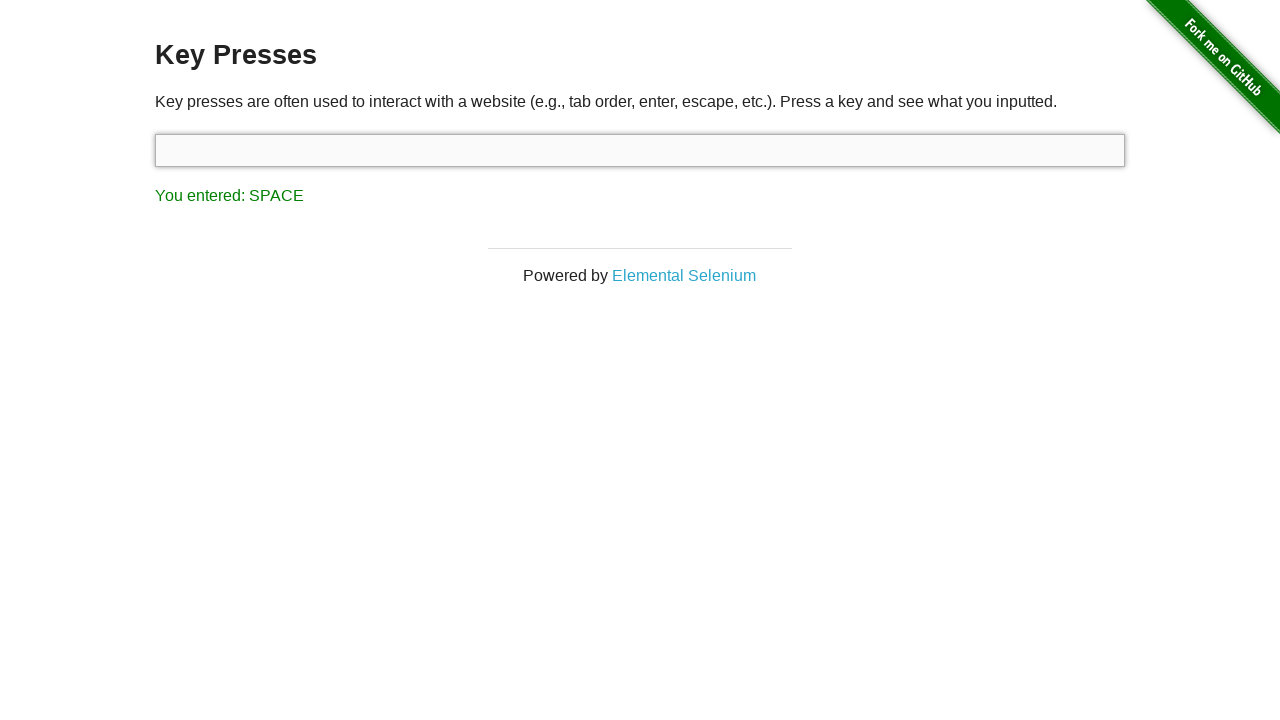

Verified result text displays 'You entered: SPACE'
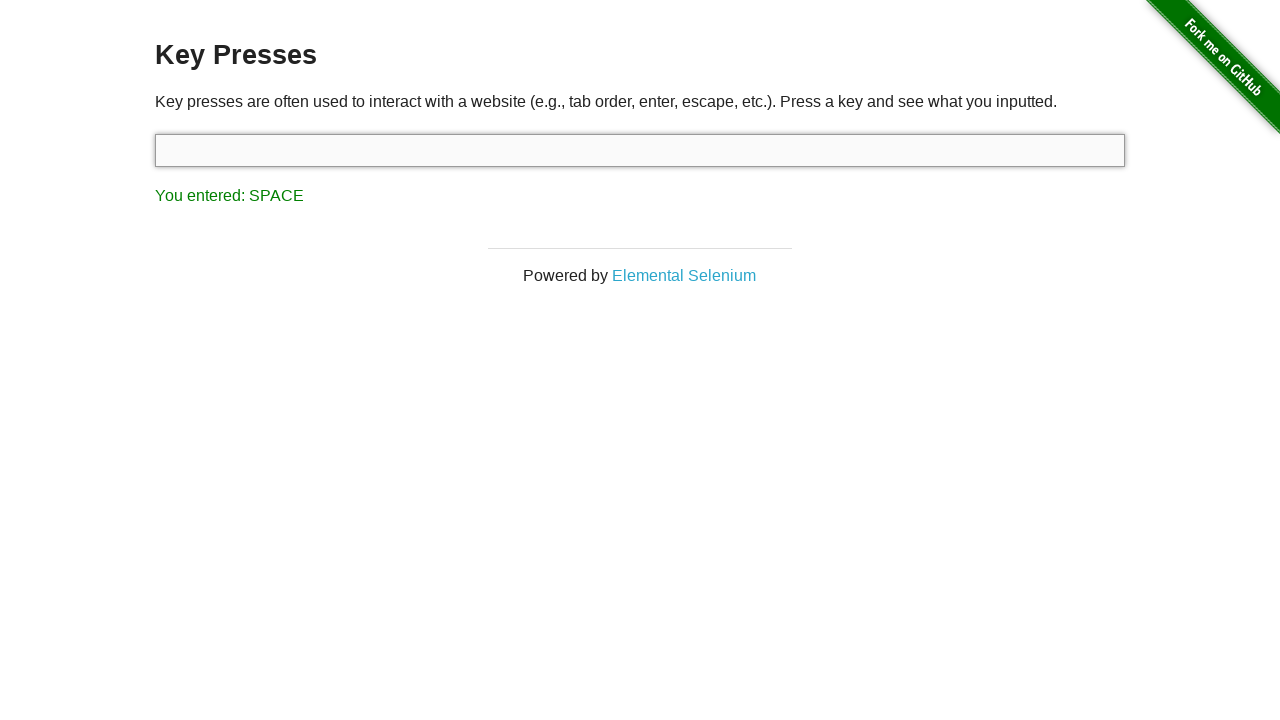

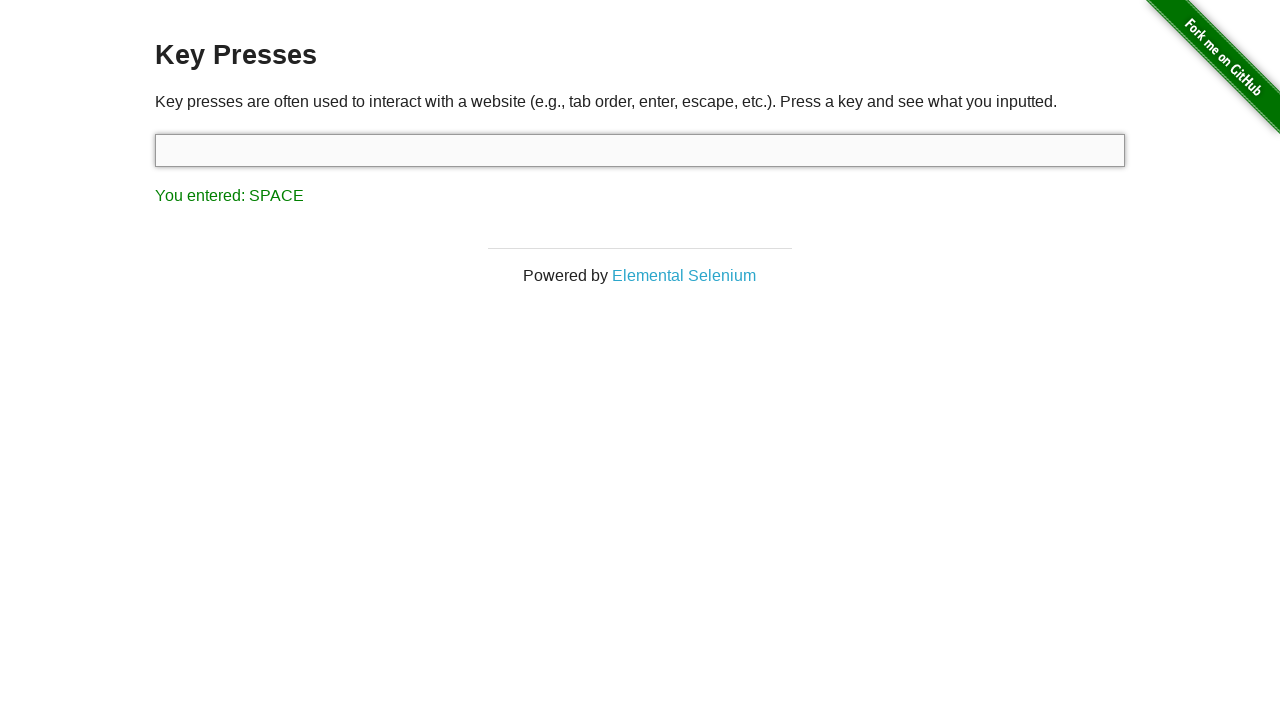